Tests multi-select functionality on a jQuery UI selectable grid by clicking multiple items while holding the Control key and verifying they become selected

Starting URL: https://jqueryui.com/resources/demos/selectable/display-grid.html

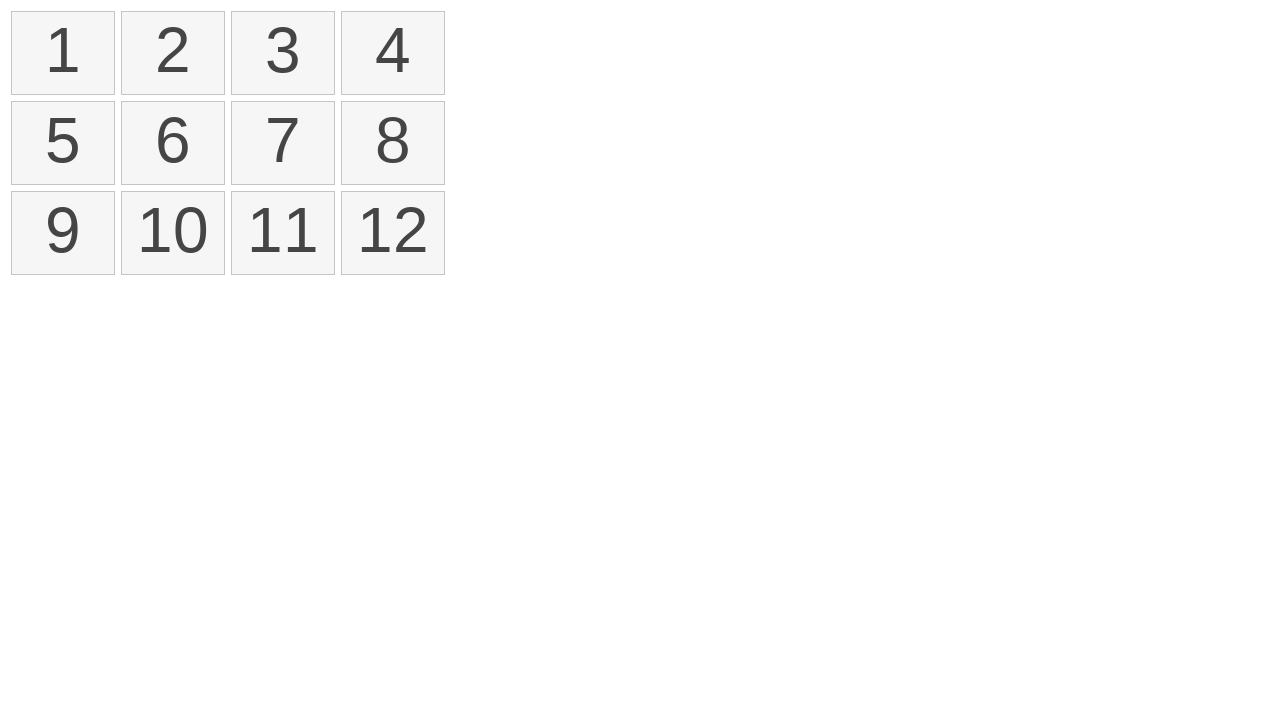

Waited for selectable grid to load - item '1' is visible
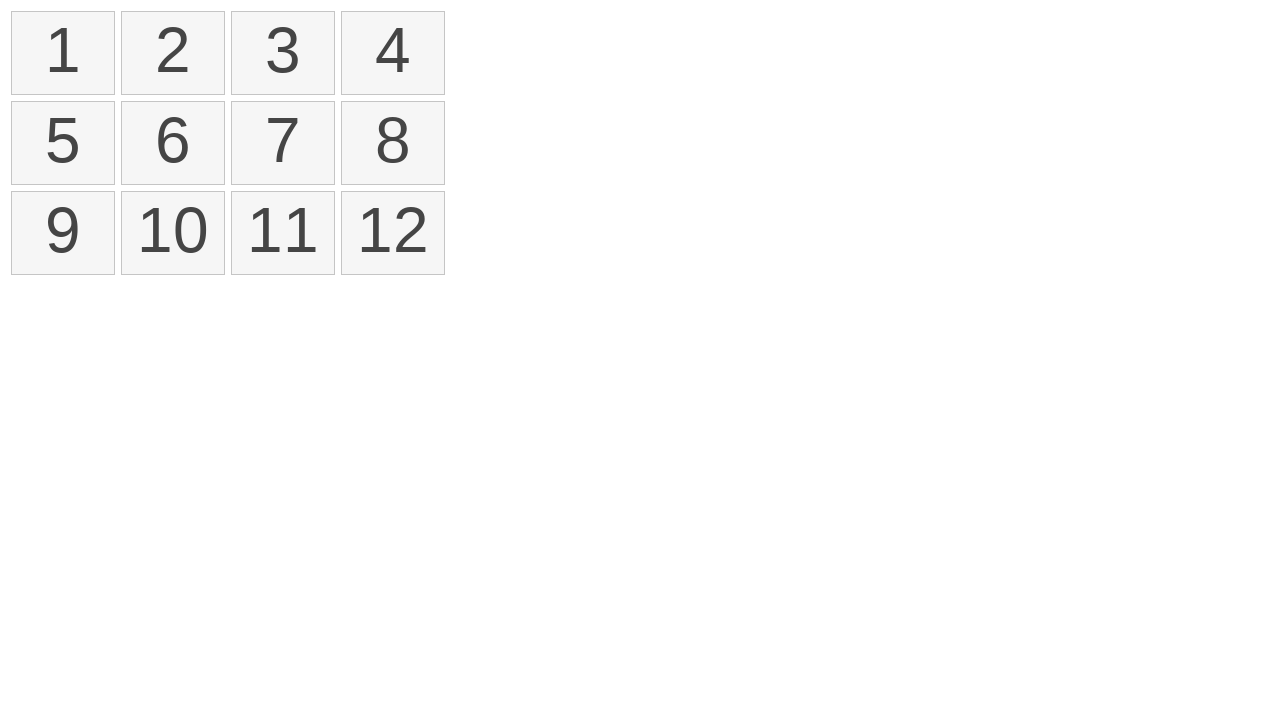

Control key pressed down
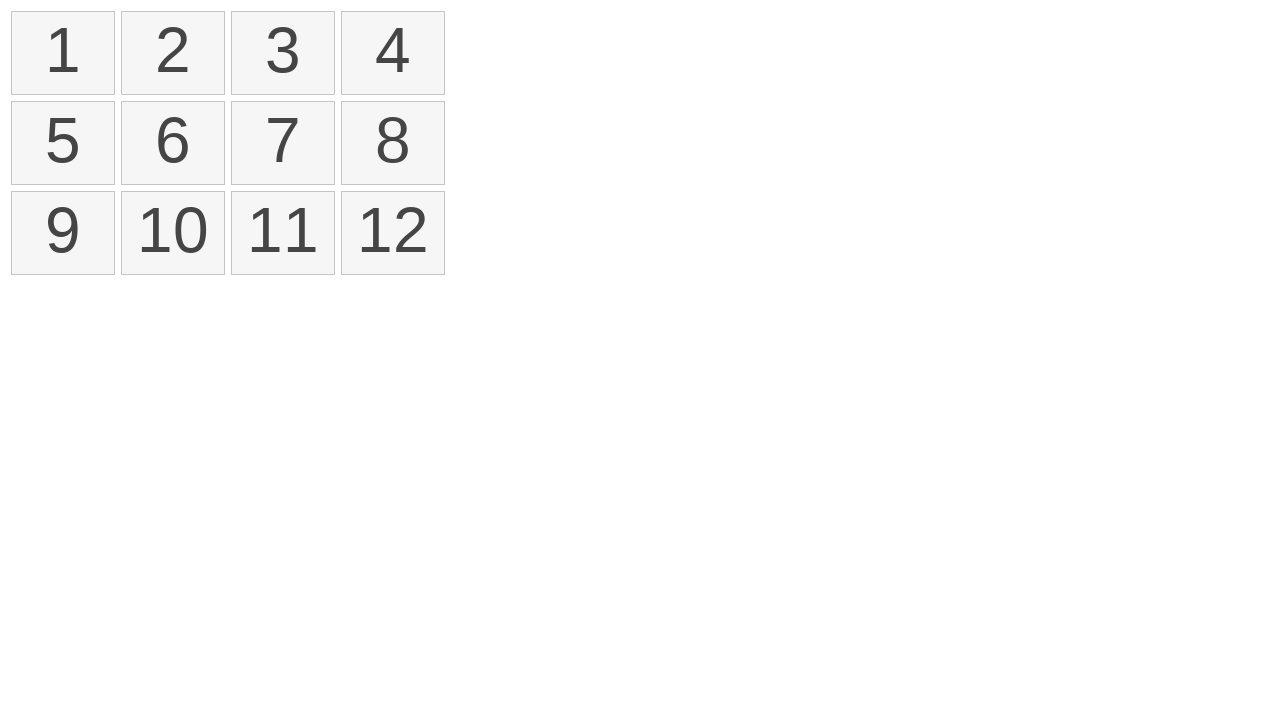

Clicked on item '1' while Control key held at (63, 53) on xpath=//li[text()='1']
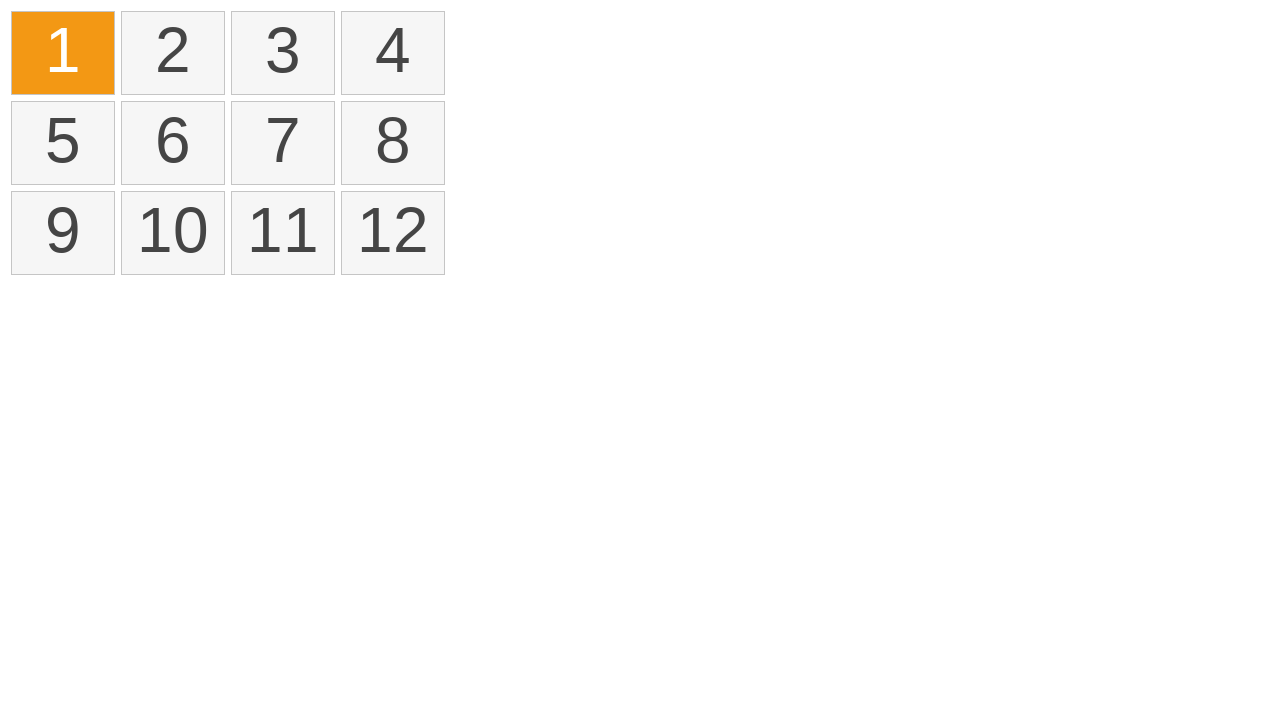

Clicked on item '2' while Control key held at (173, 53) on xpath=//li[text()='2']
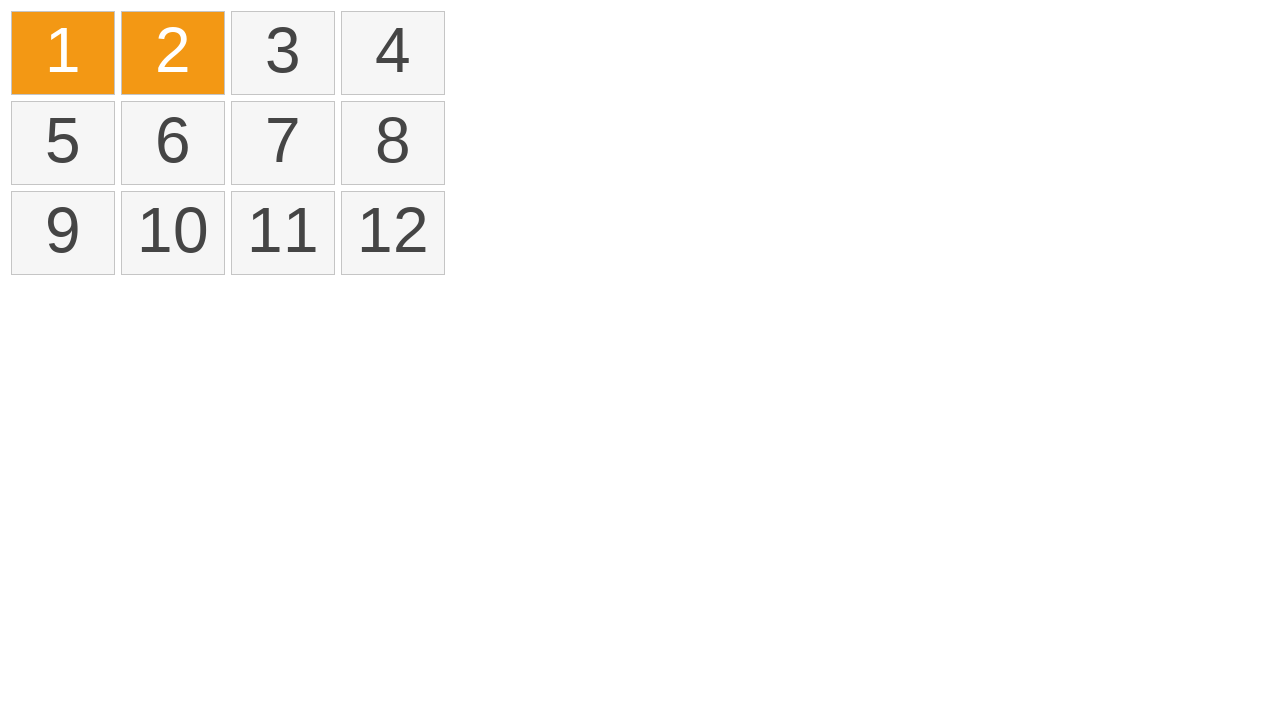

Clicked on item '3' while Control key held at (283, 53) on xpath=//li[text()='3']
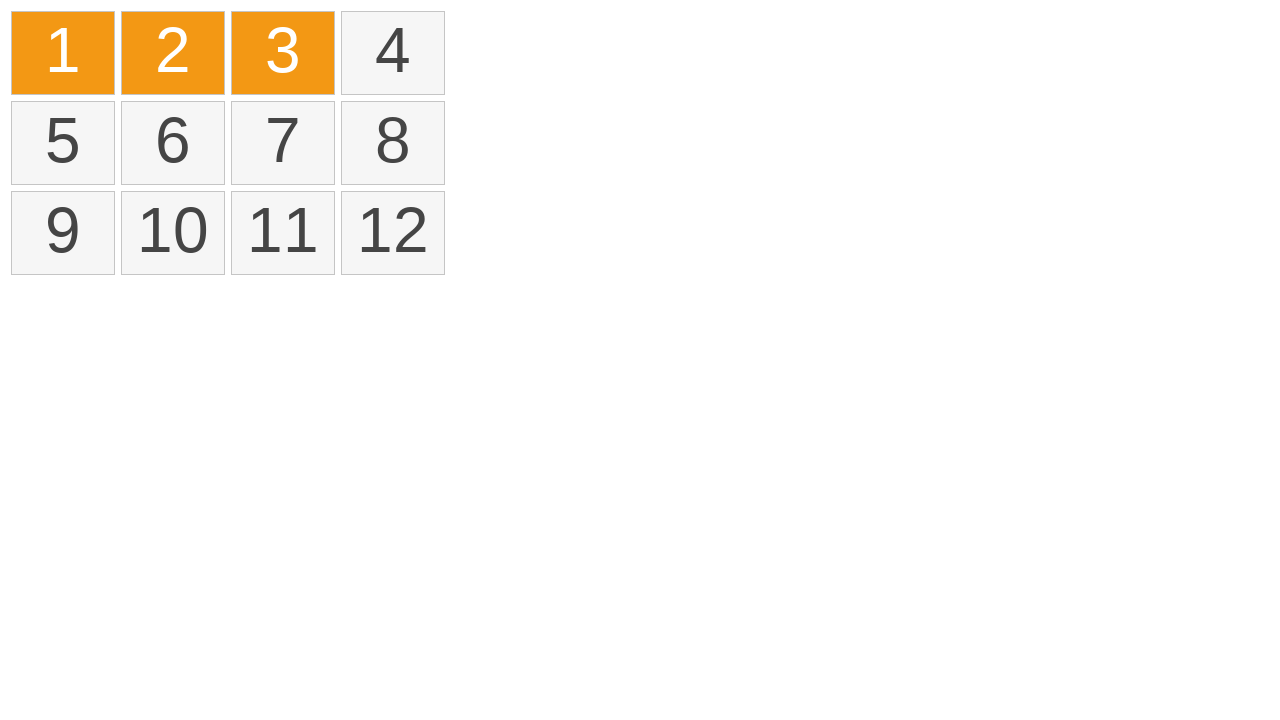

Control key released
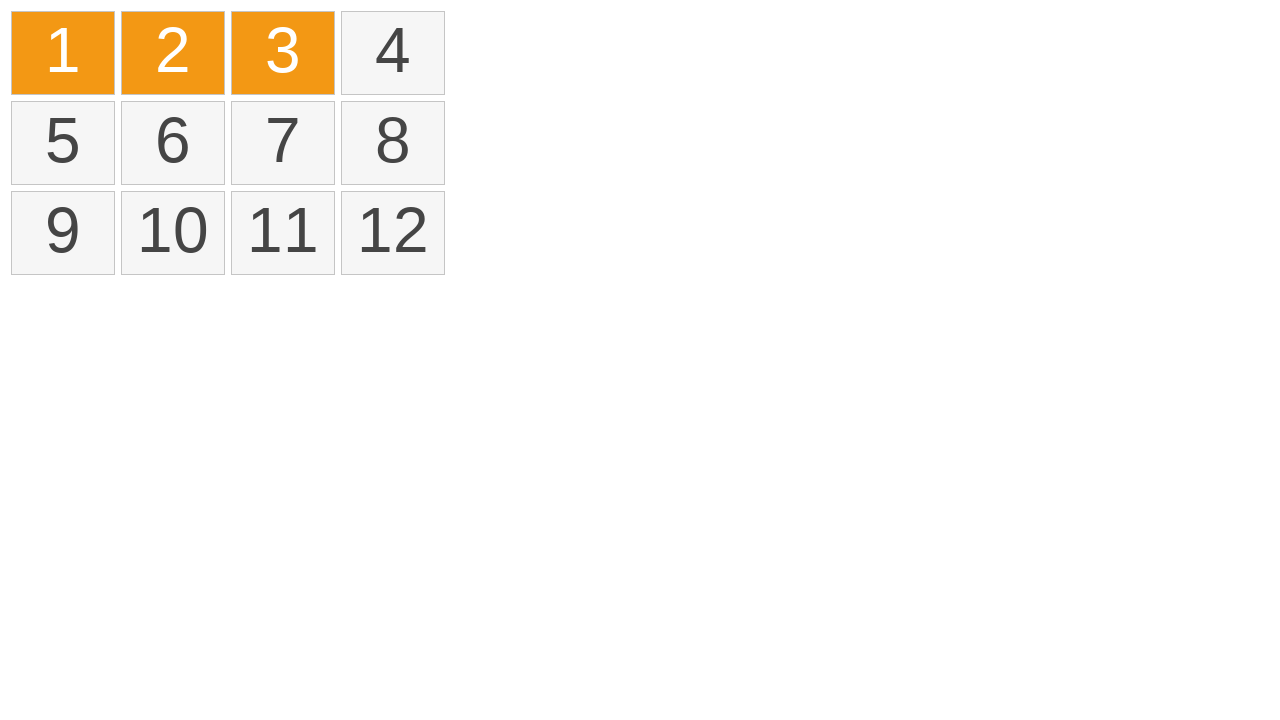

Waited 500ms for selection to apply
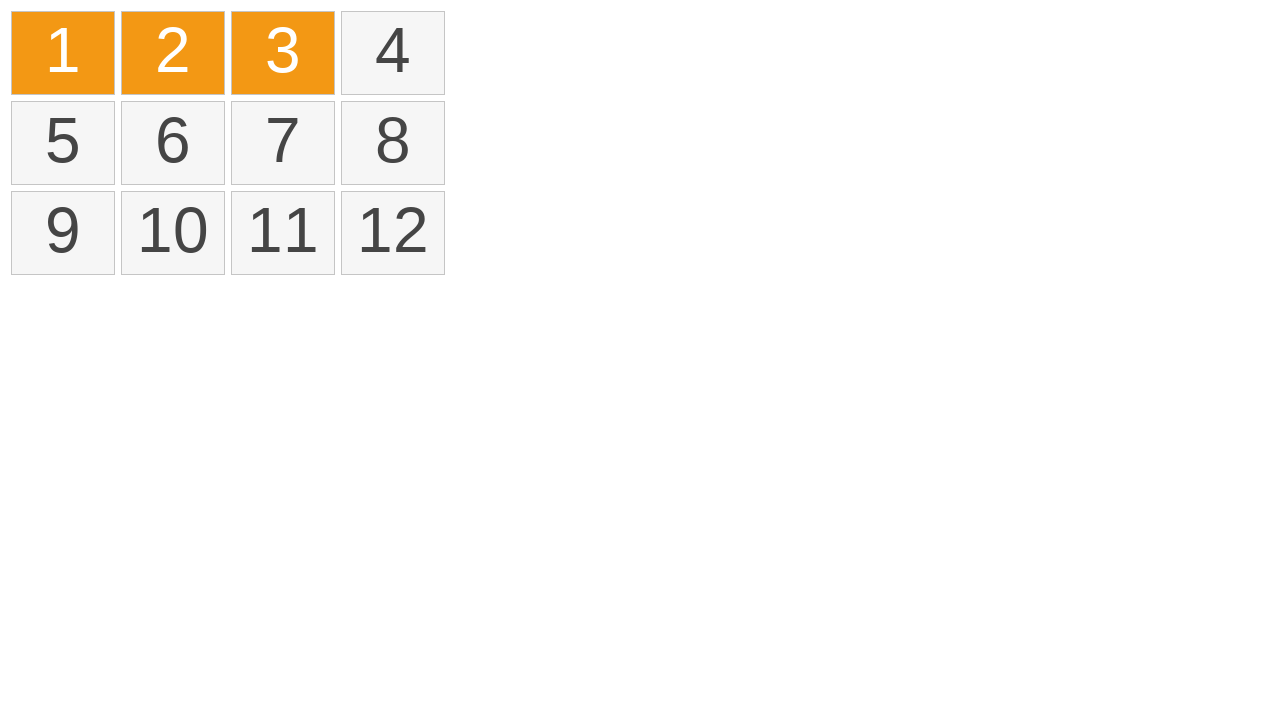

Created locators for items '1', '2', and '3'
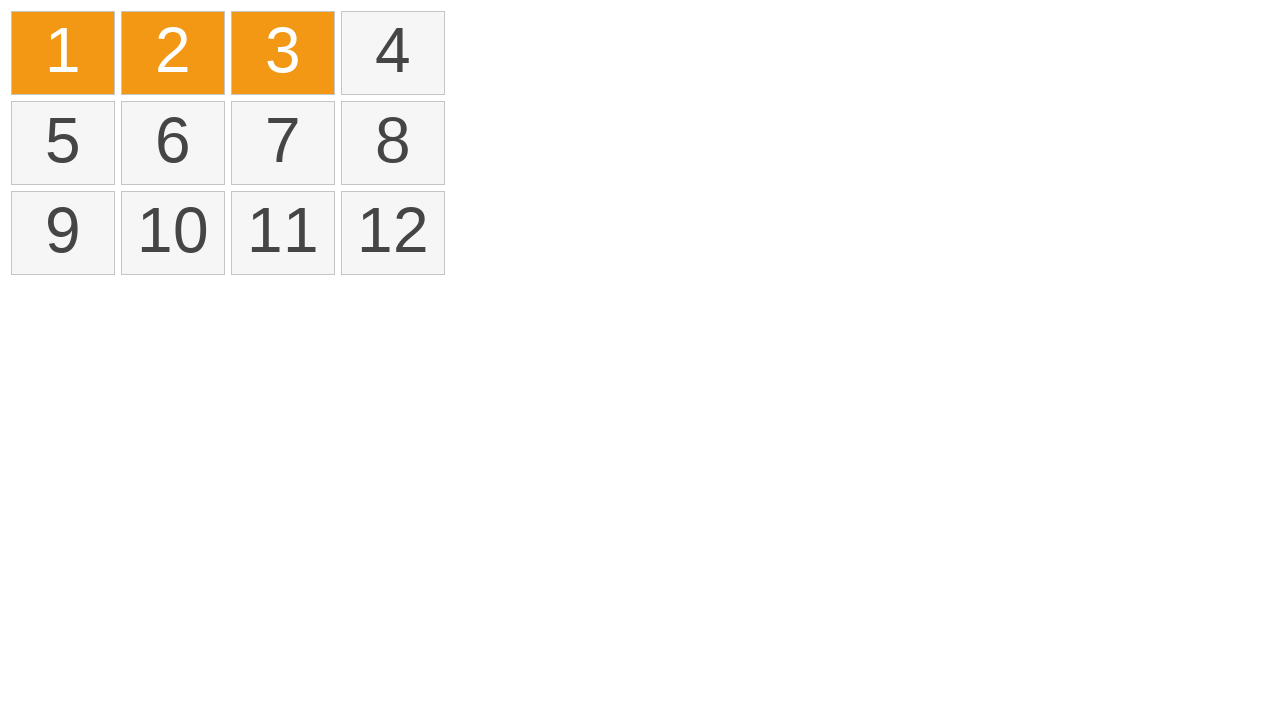

Verified item '1' is visible
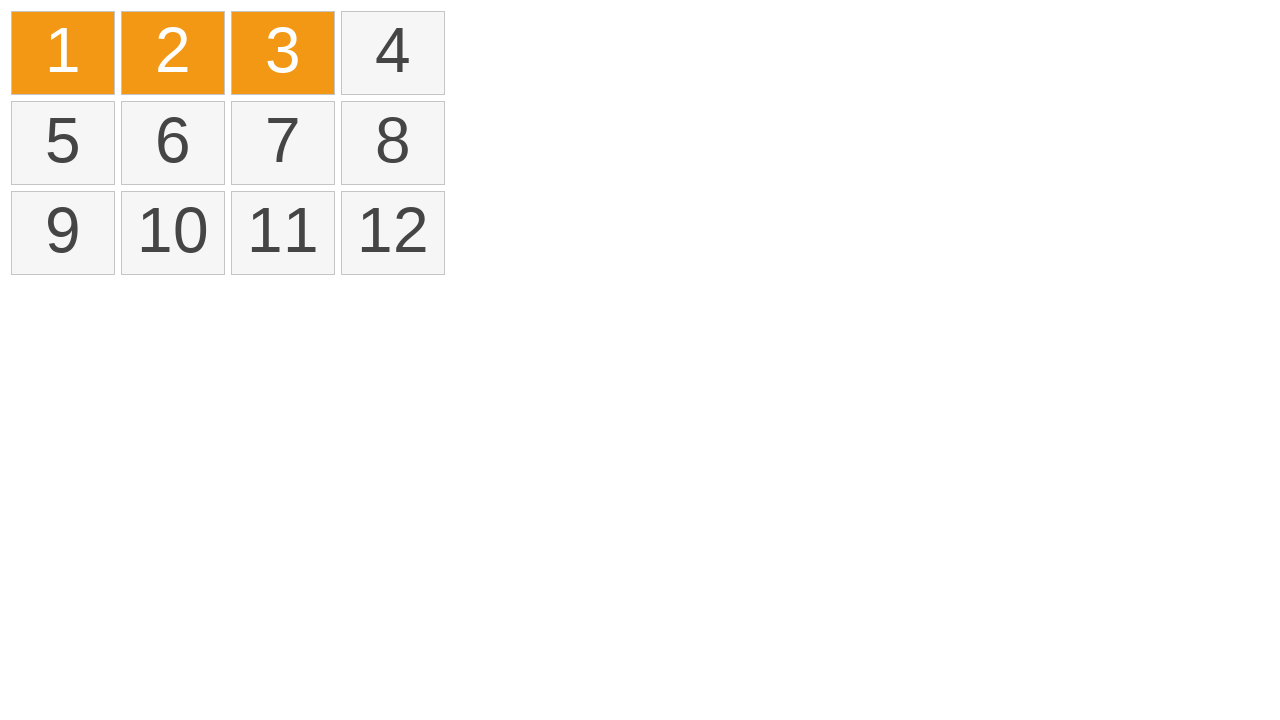

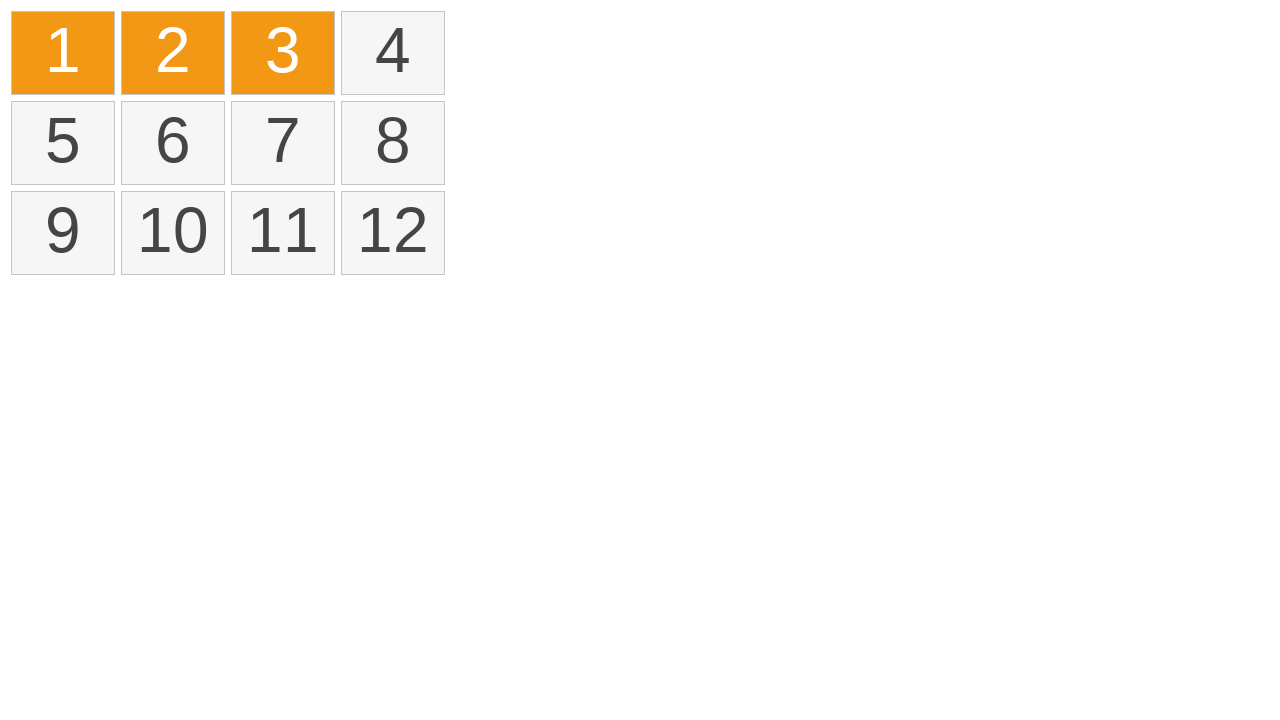